Tests mouse hover functionality by hovering over an element and clicking the "Top" option from the dropdown menu

Starting URL: https://rahulshettyacademy.com/AutomationPractice/

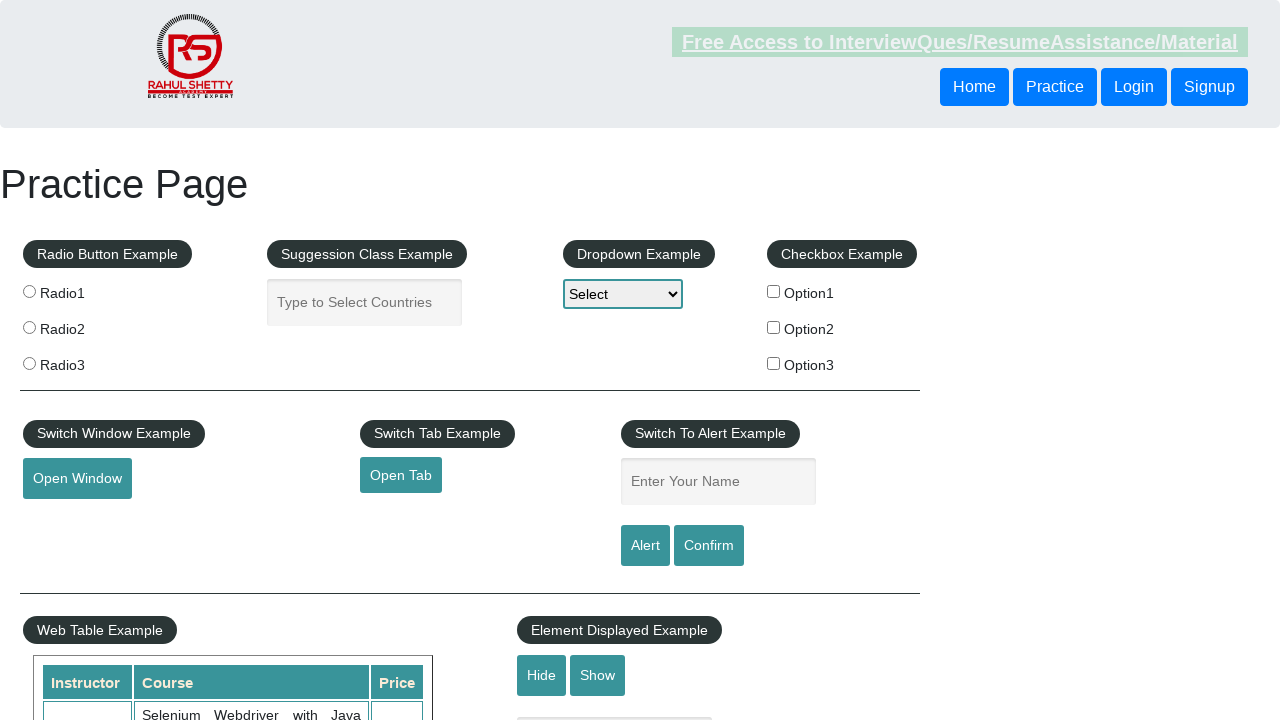

Hovered over mouse hover element at (83, 361) on #mousehover
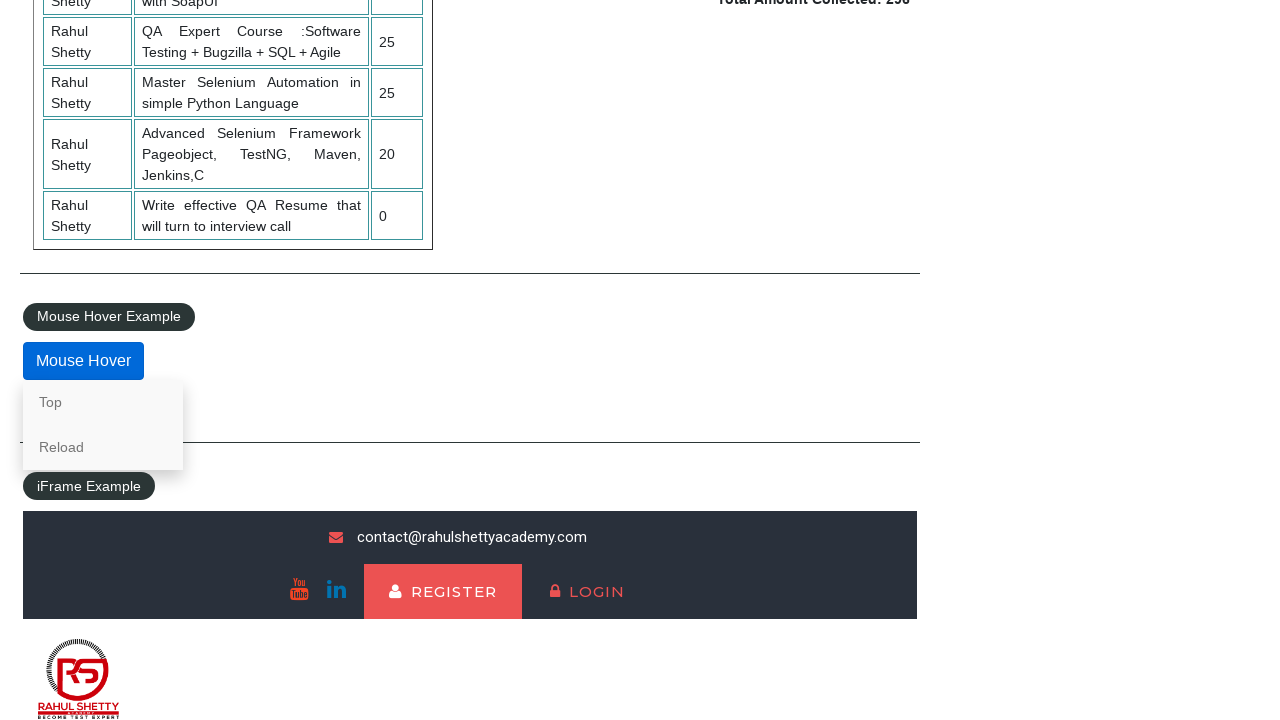

Clicked 'Top' option from dropdown menu at (103, 402) on a:text('Top')
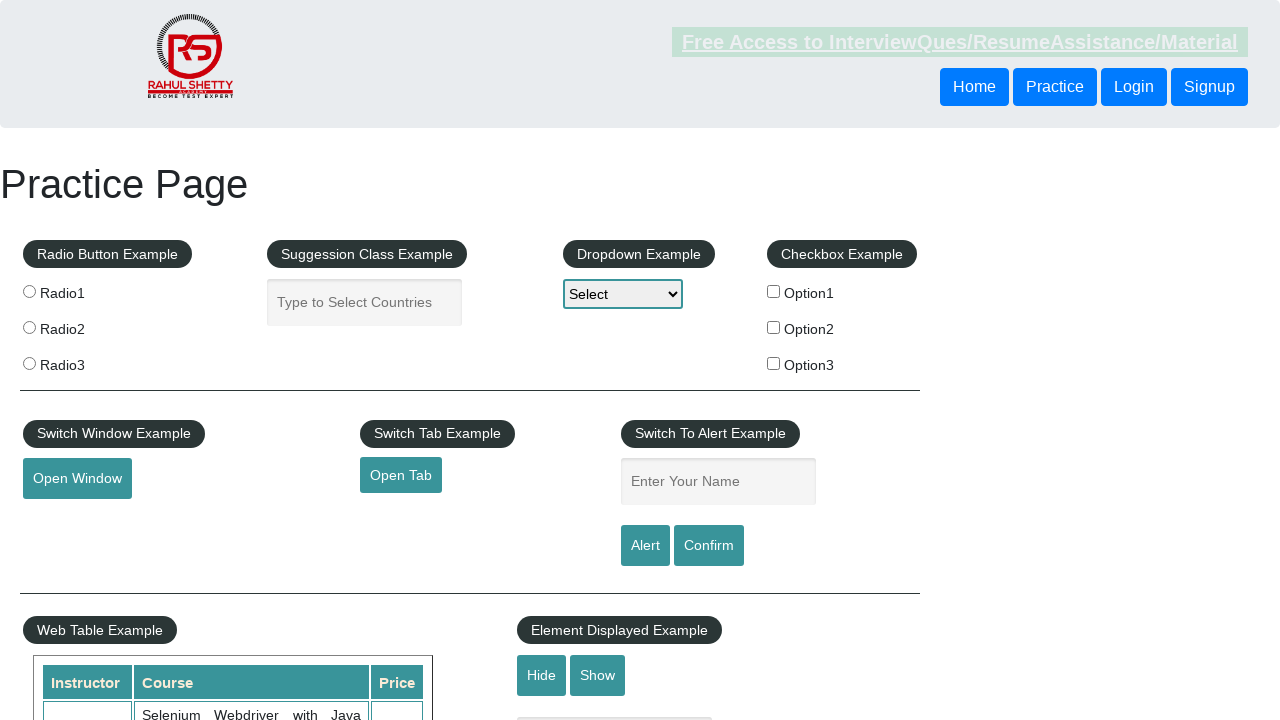

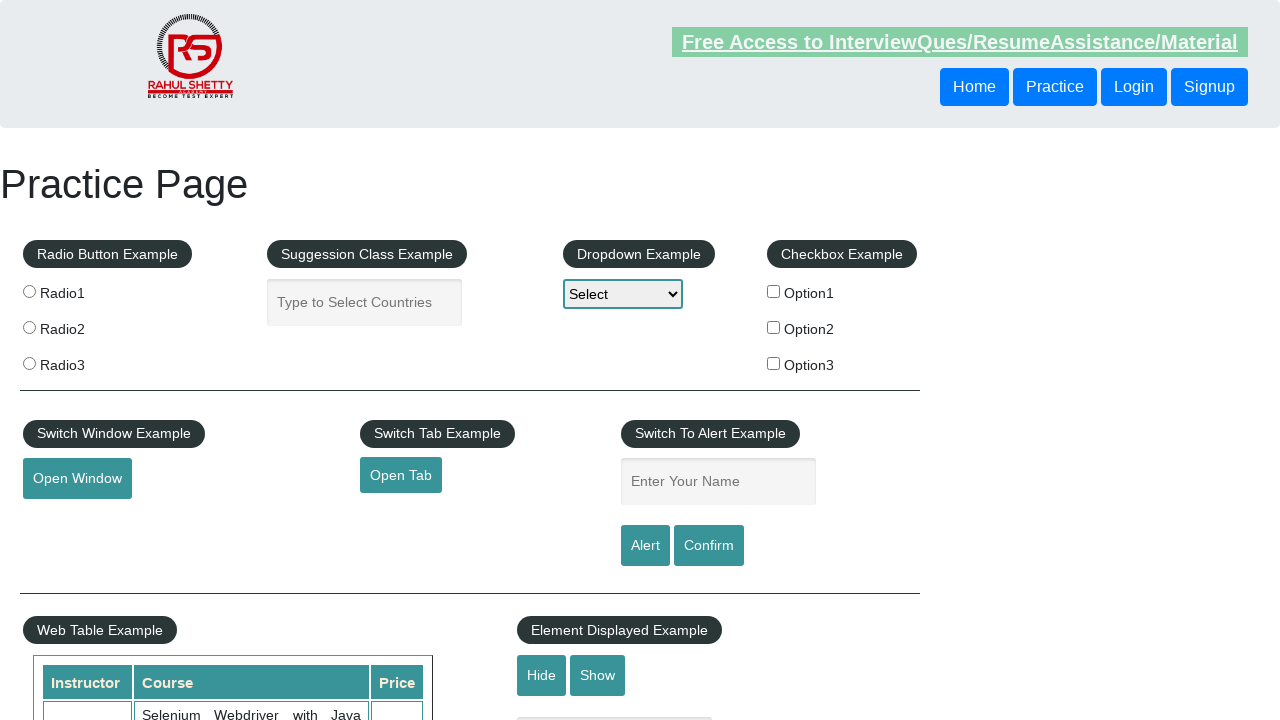